Tests handling of modal dialogs by opening and closing both small and large modal dialogs

Starting URL: https://demoqa.com/alerts

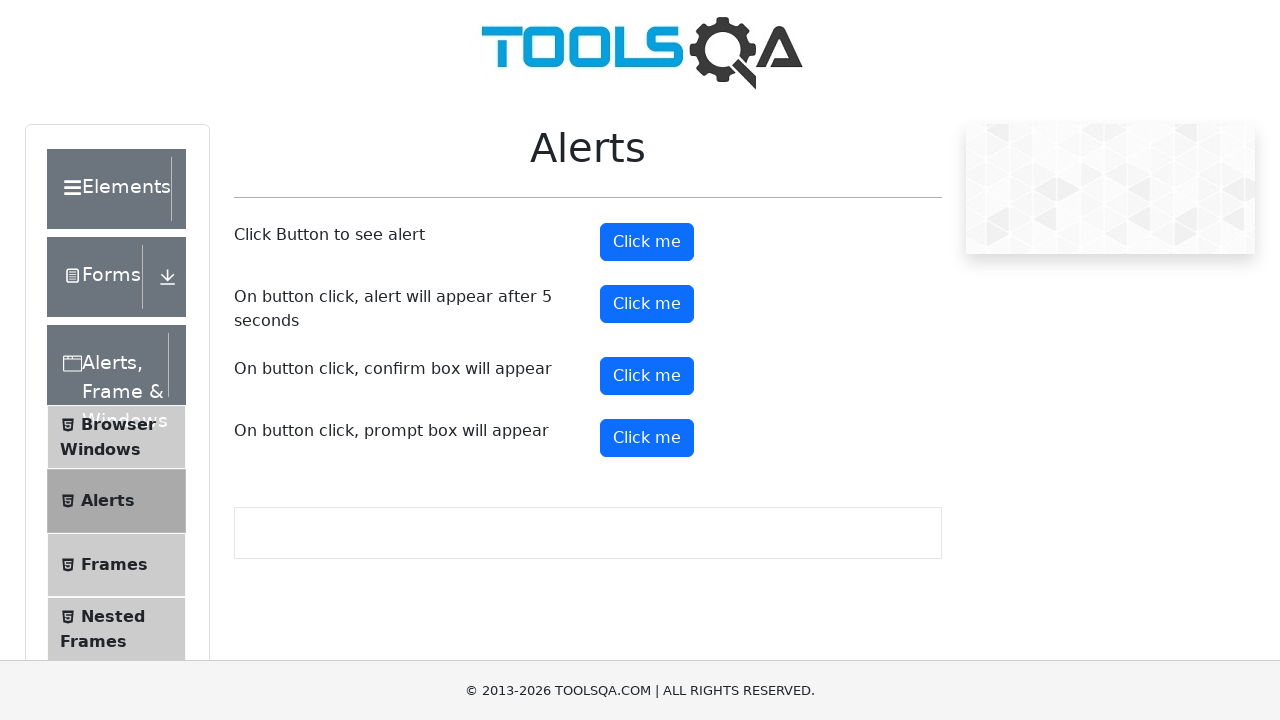

Clicked on Modal Dialogs navigation link at (108, 348) on xpath=//span[text()='Modal Dialogs']
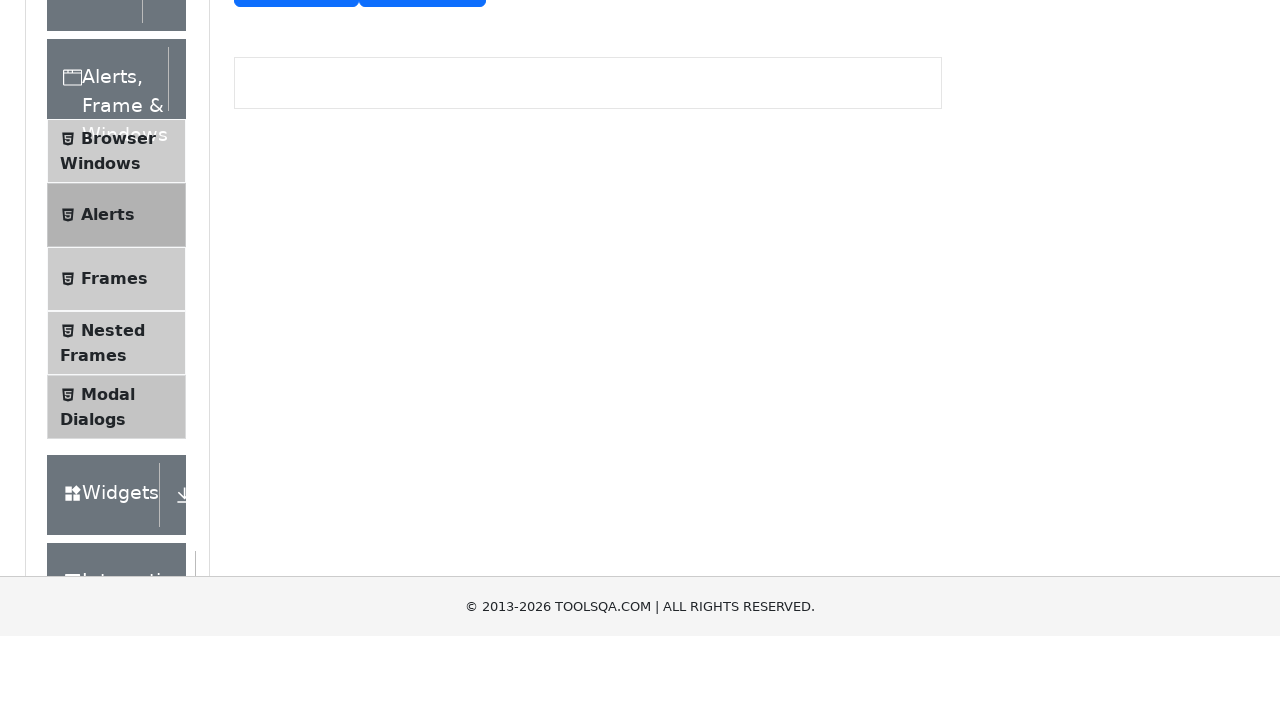

Modal Dialogs page loaded successfully
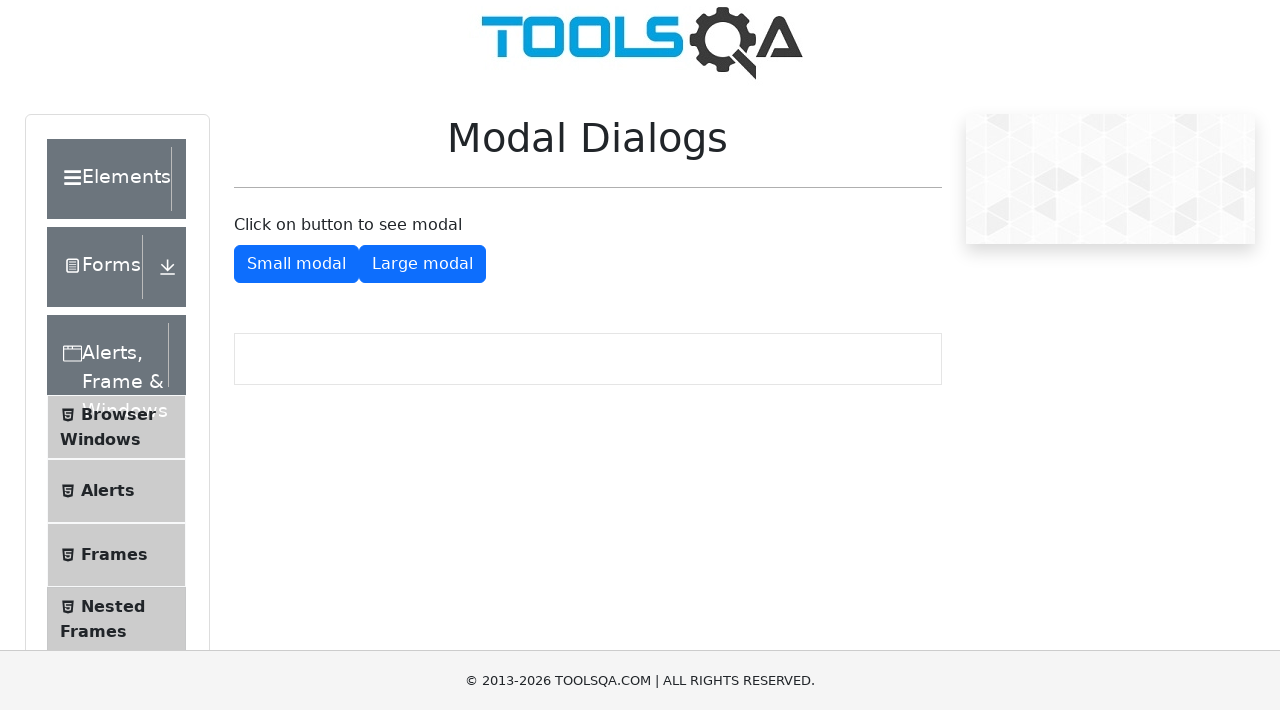

Clicked button to open small modal dialog at (296, 274) on #showSmallModal
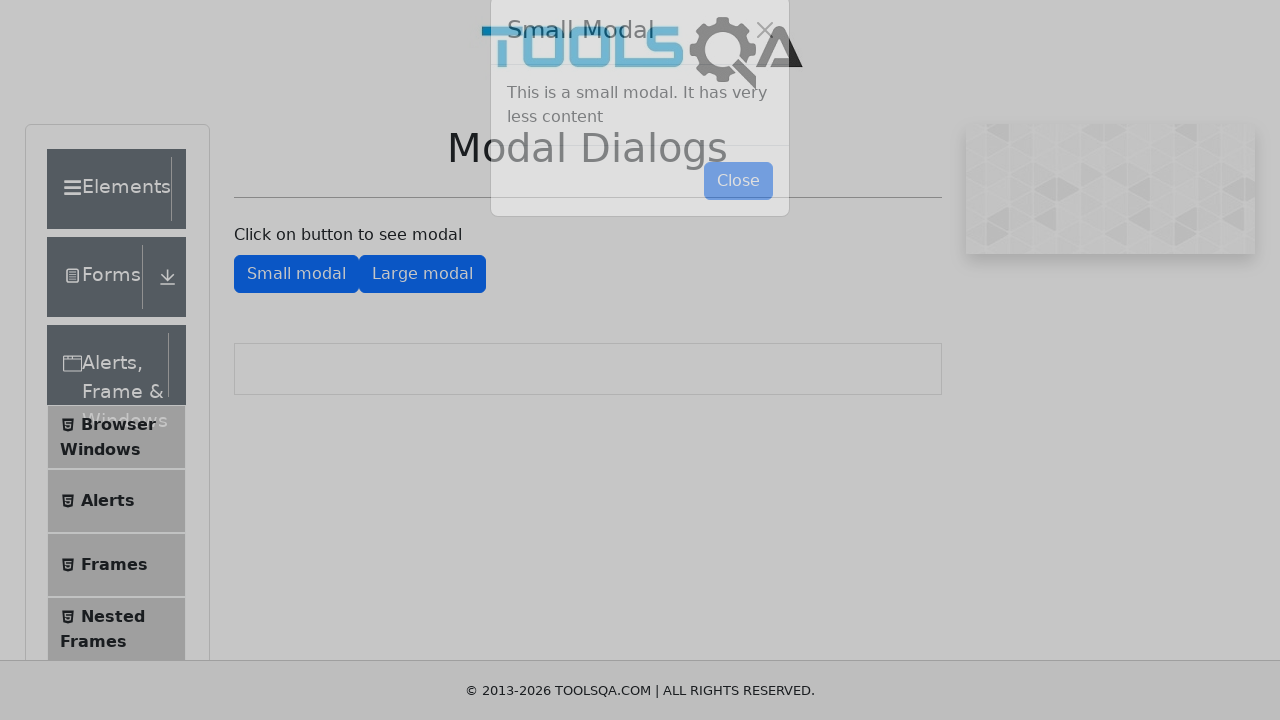

Small modal dialog appeared on screen
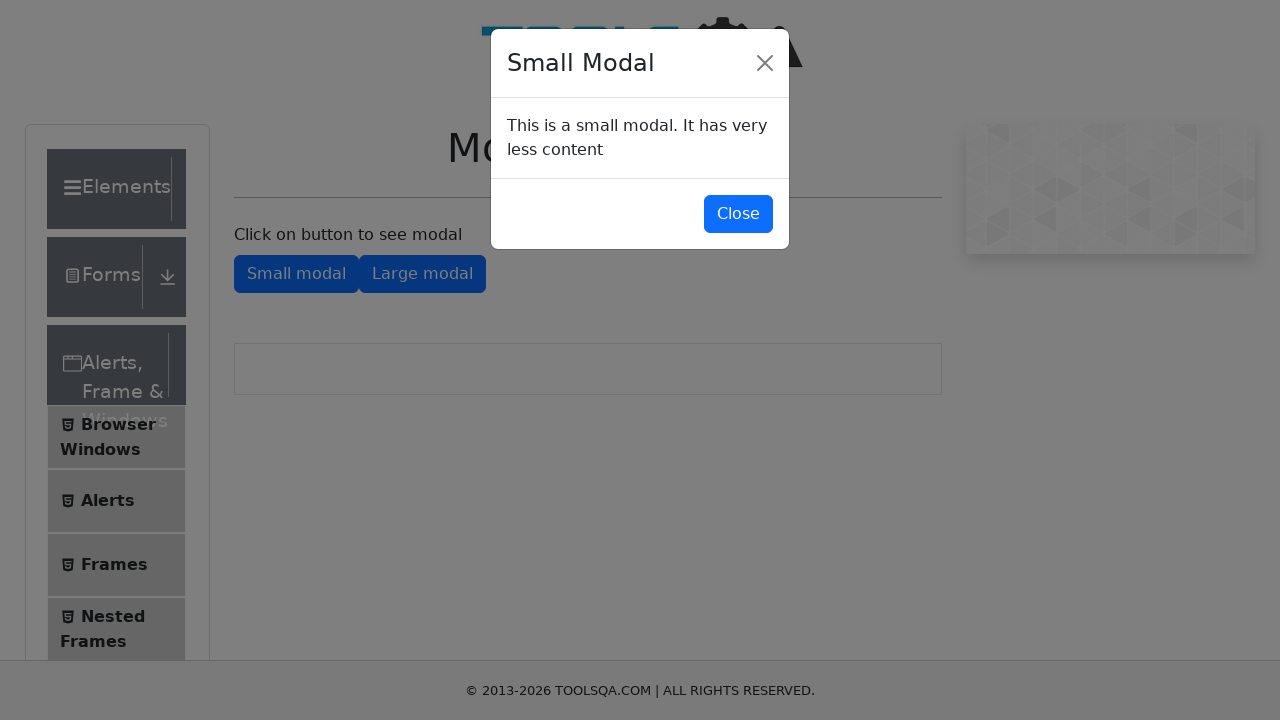

Clicked button to close small modal dialog at (738, 214) on #closeSmallModal
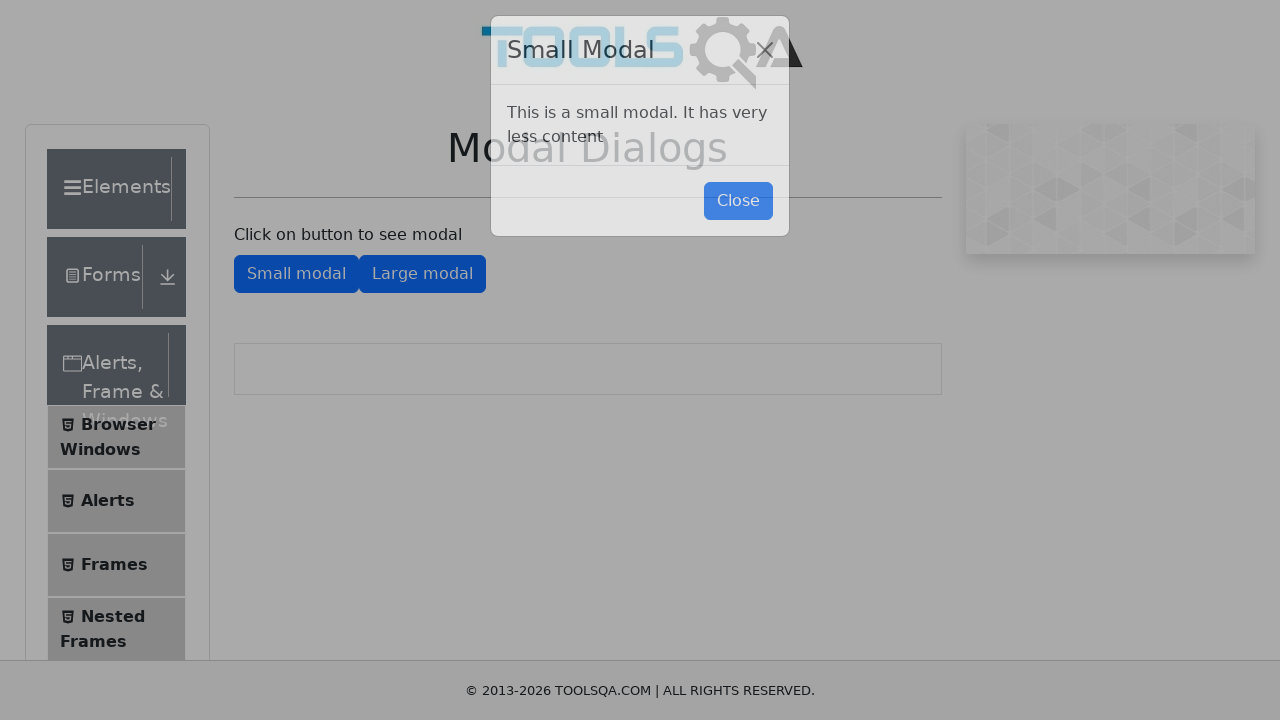

Waited for small modal to fully close
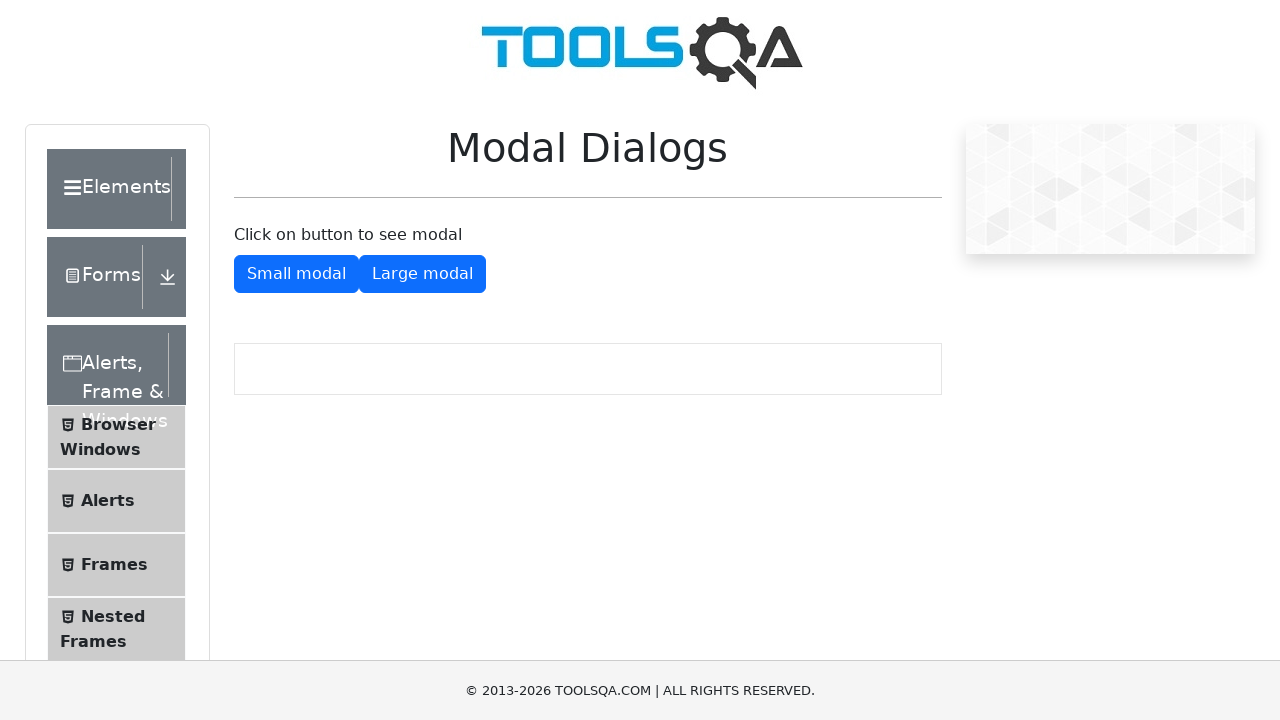

Clicked button to open large modal dialog at (422, 274) on #showLargeModal
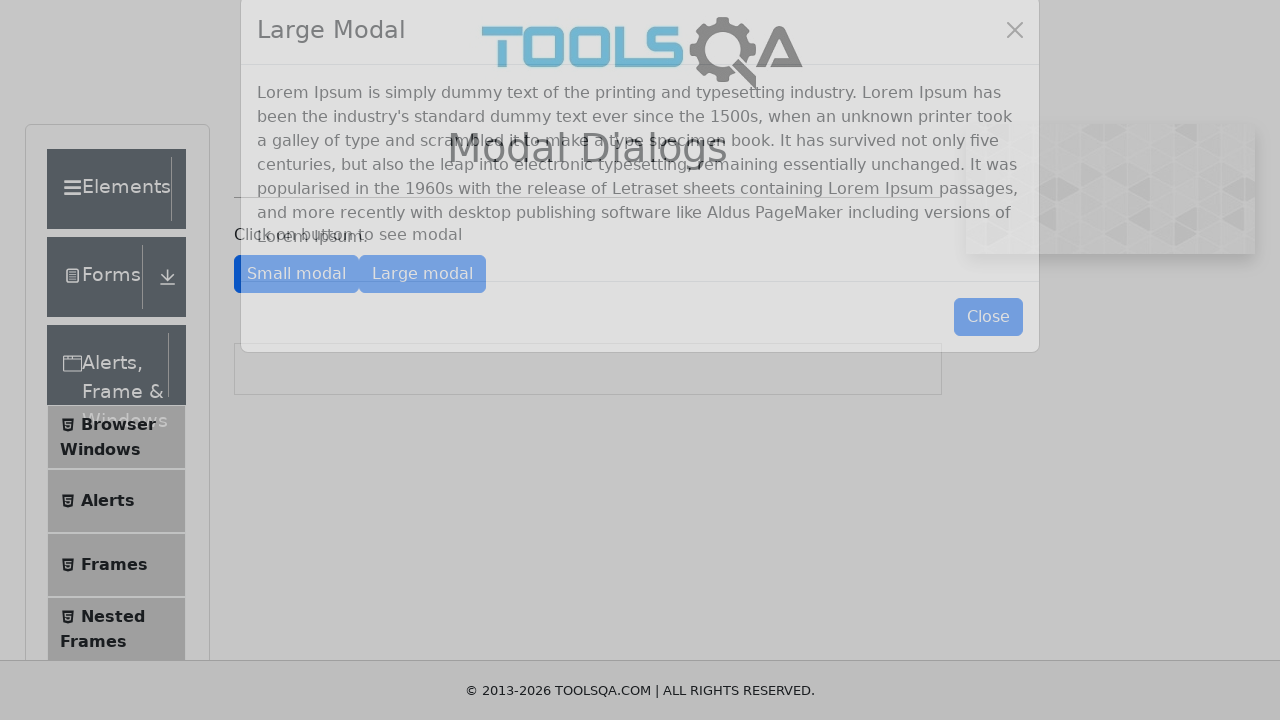

Large modal dialog appeared on screen
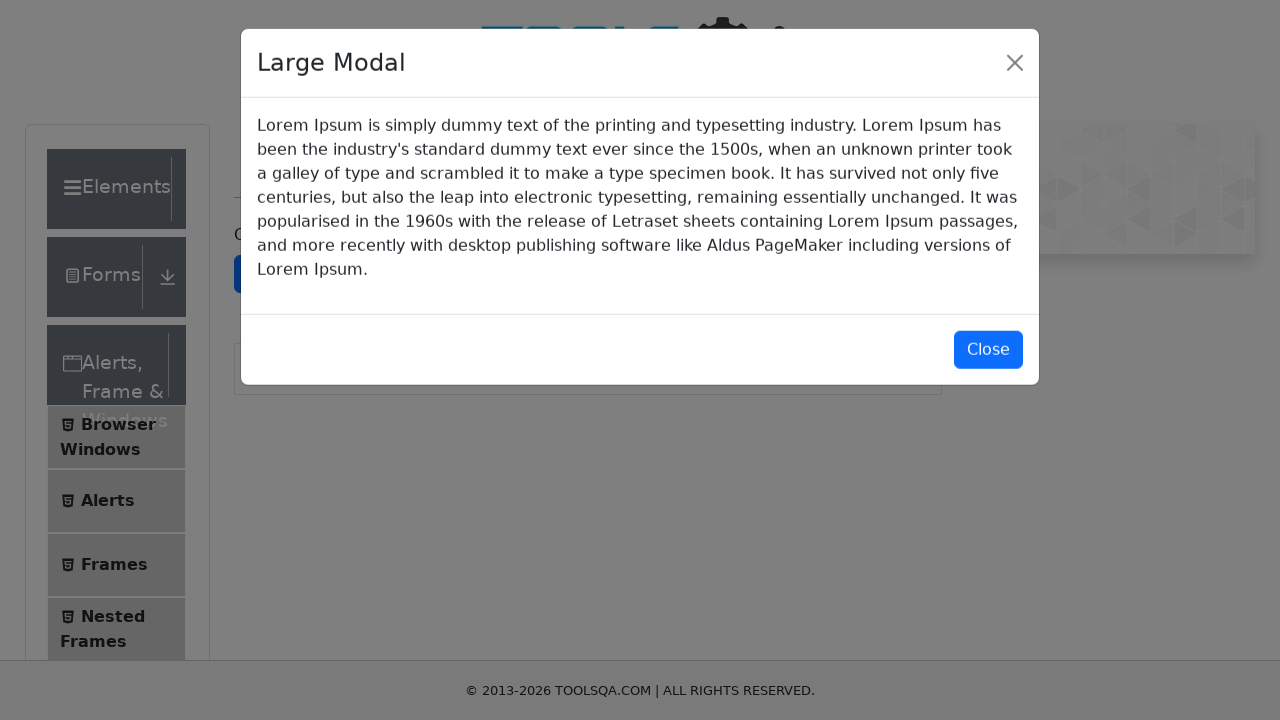

Clicked button to close large modal dialog at (988, 350) on #closeLargeModal
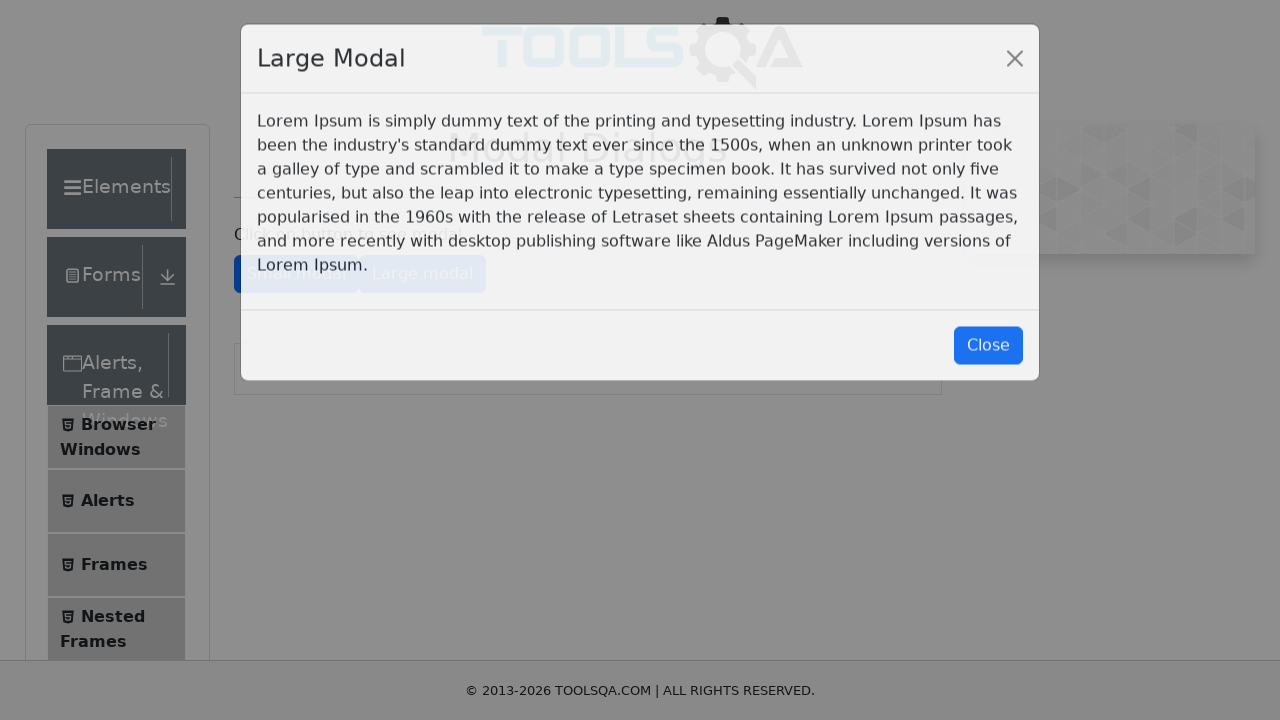

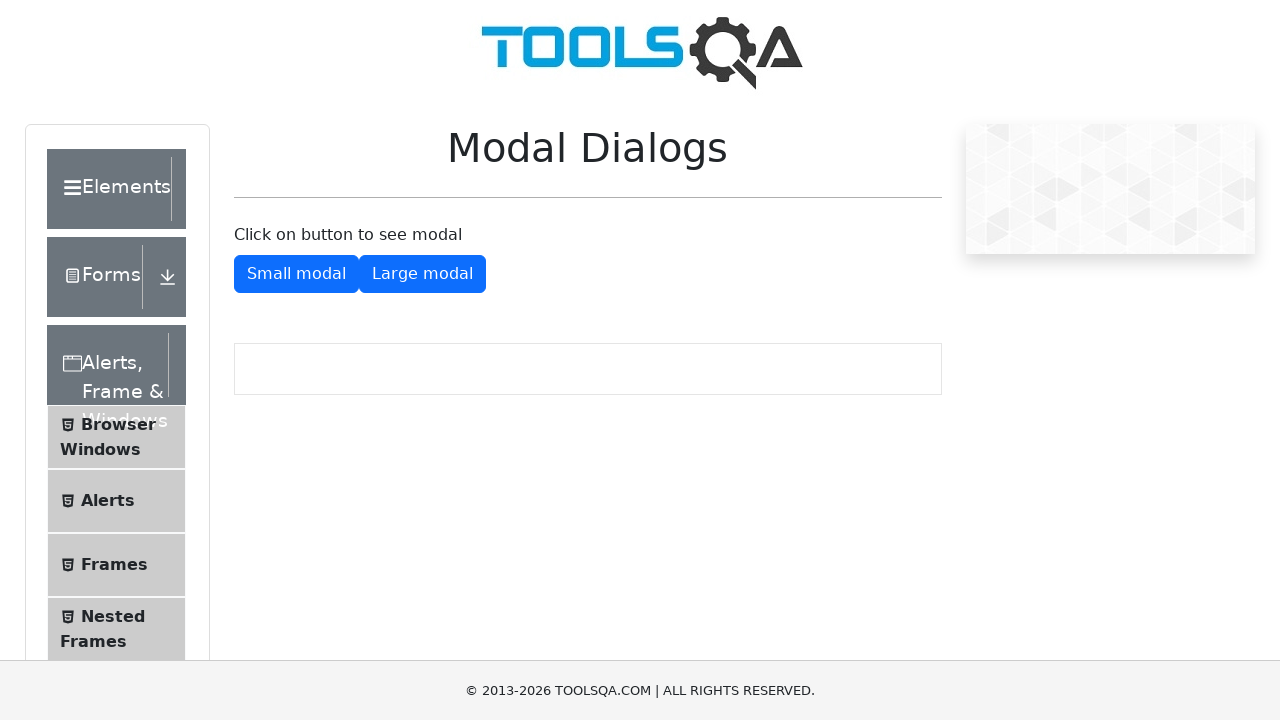